Navigates to Flutter Mobile App Development page by clicking Technologies menu, hovering over Mobile App Development submenu, and clicking the Flutter link

Starting URL: https://www.tranktechnologies.com/

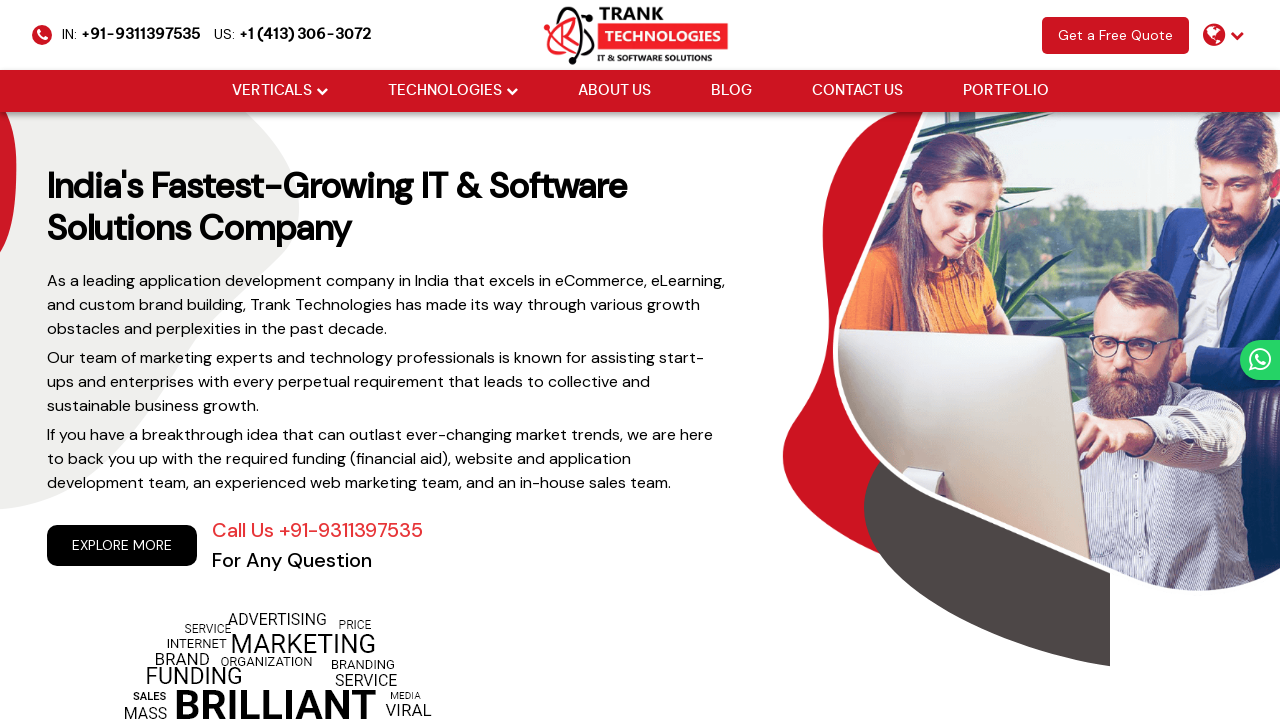

Clicked Technologies menu at (452, 91) on (//li[@class='drop_down'])[2]
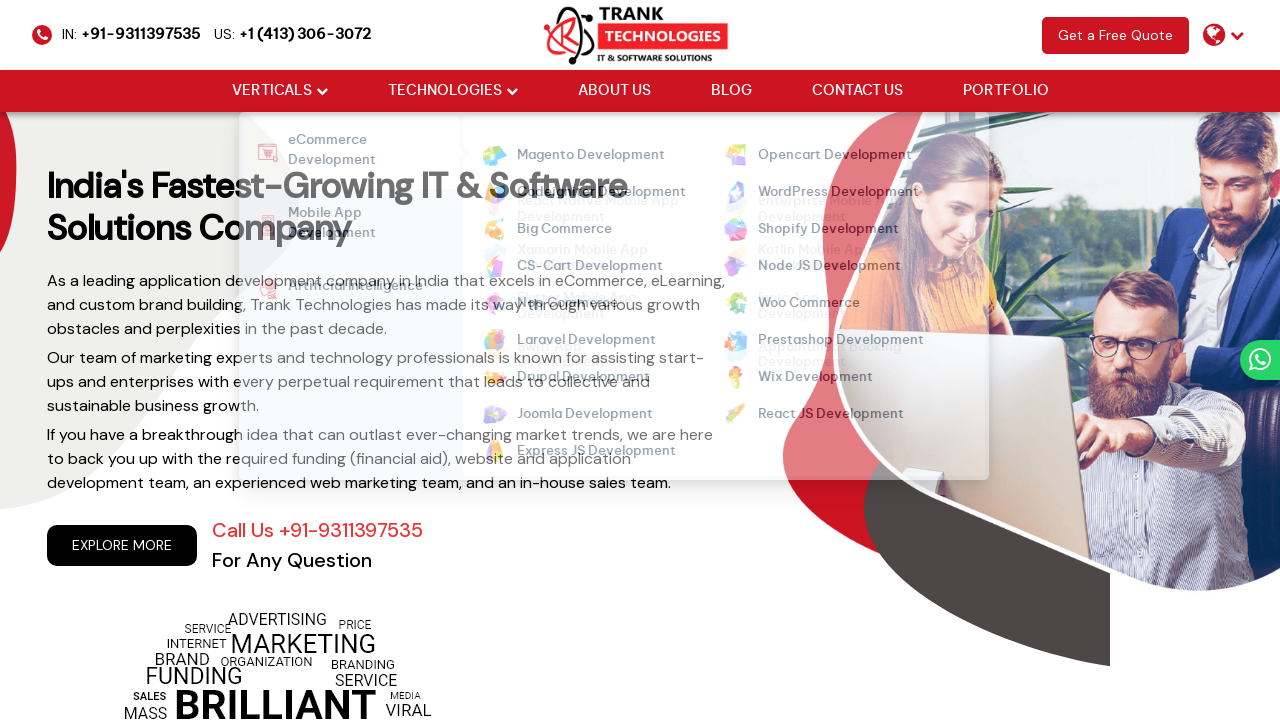

Hovered over Mobile App Development submenu at (340, 226) on xpath=//li[@data-id='mobileApp']
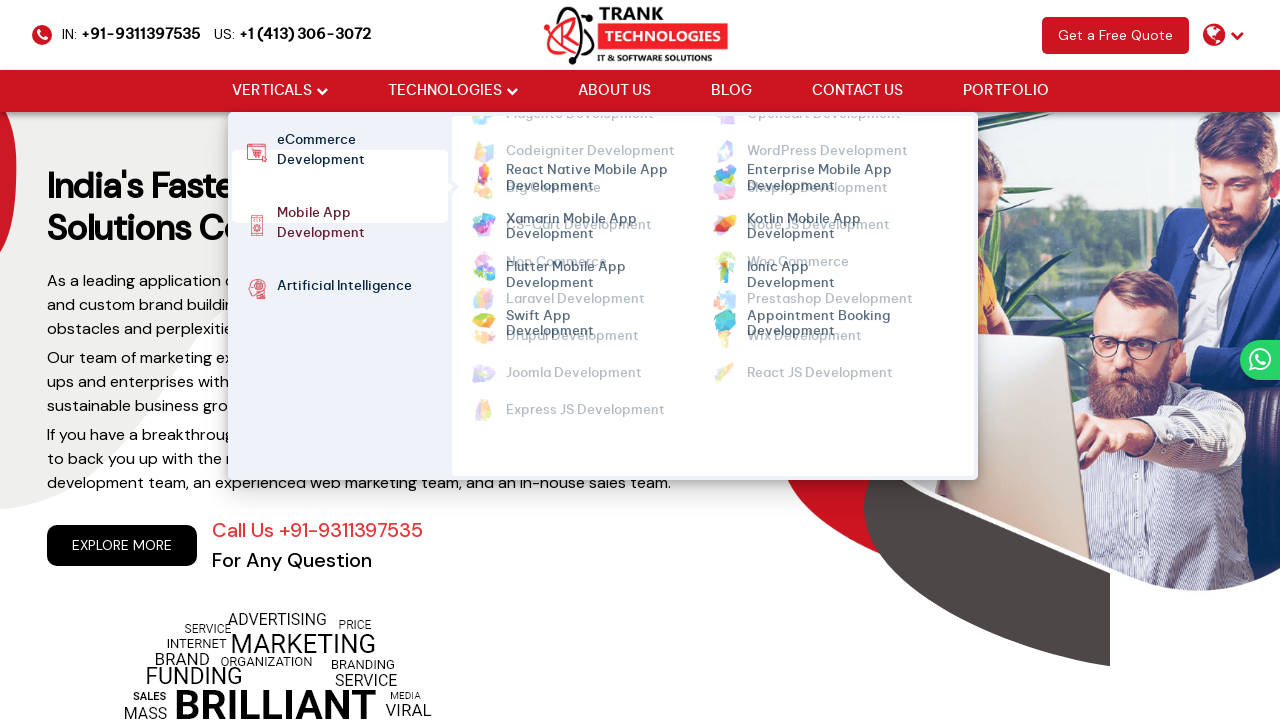

Clicked Flutter Mobile App Development link at (566, 257) on xpath=//a[@href='https://www.tranktechnologies.com/flutter-mobile-app-developmen
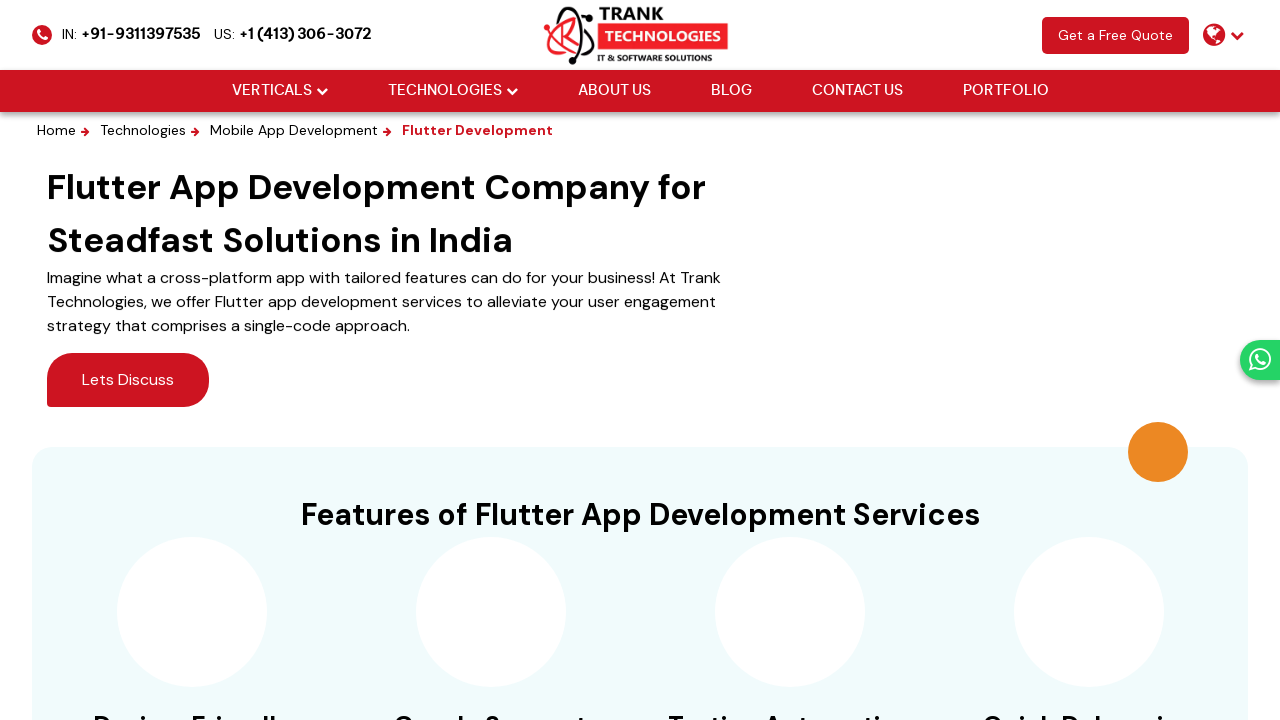

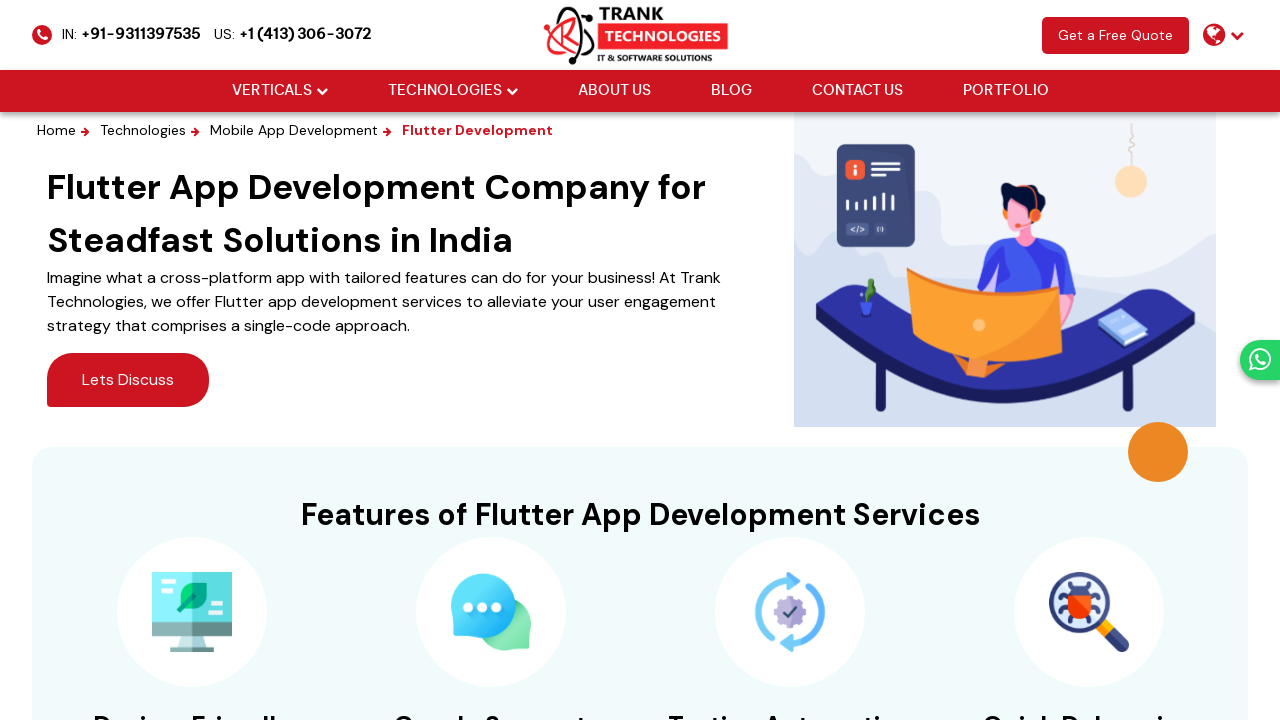